Tests that fields display correctly across different screen resolutions (responsive design test)

Starting URL: https://ciscodeto.github.io/AcodemiaGerenciamento/yalunos.html

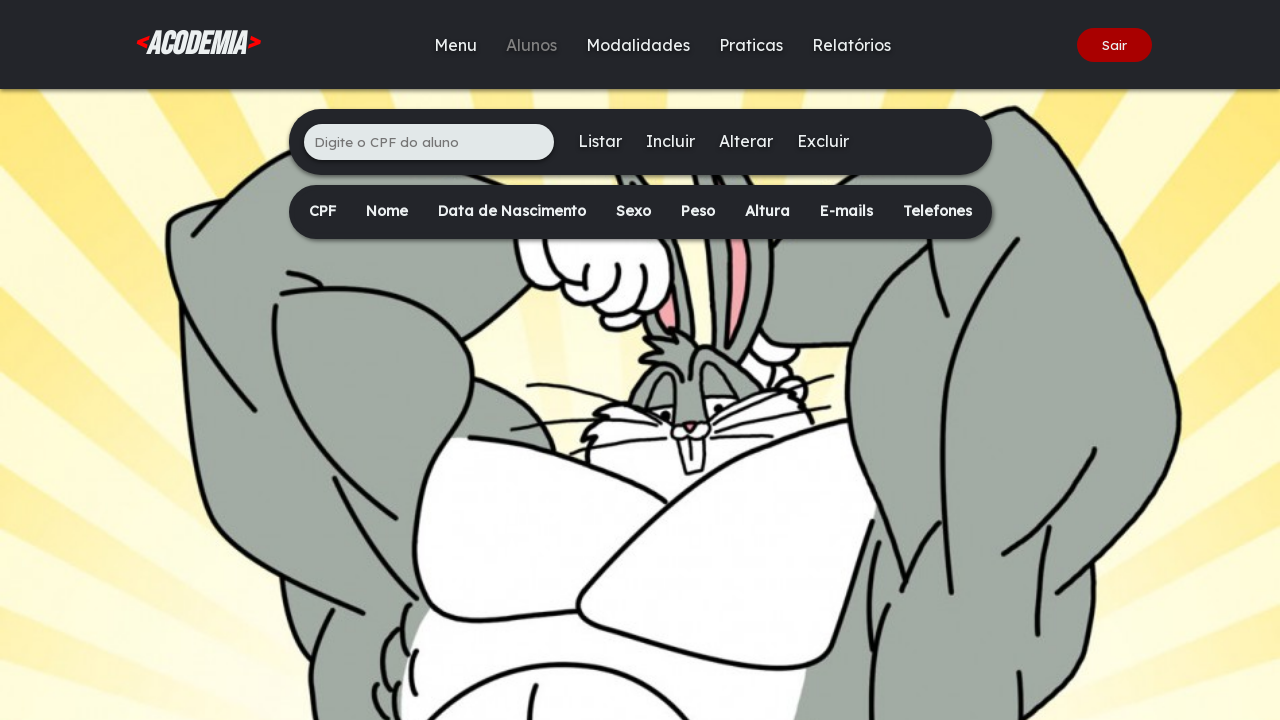

Filled CPF field with '678.901.234-56' on xpath=/html/body/div[2]/main/div[1]/ul/li[1]/input
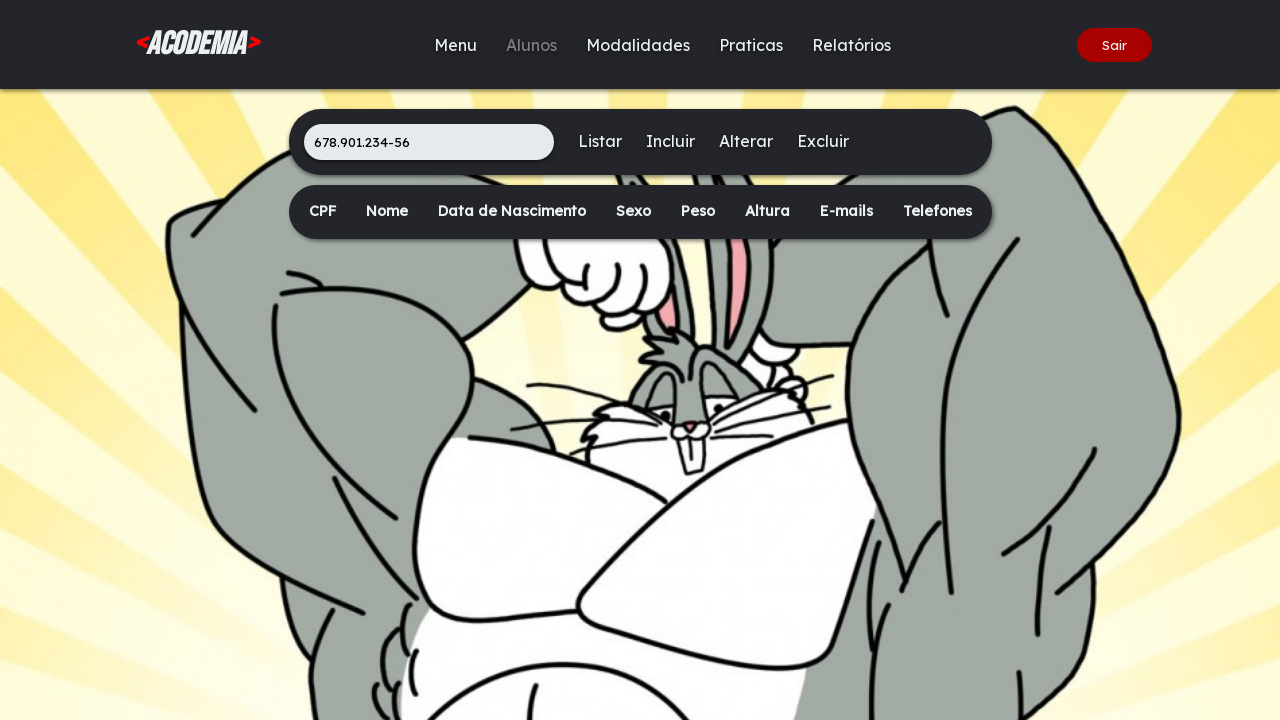

Clicked Insert button to add new student at (670, 141) on xpath=/html/body/div[2]/main/div[1]/ul/li[3]/a
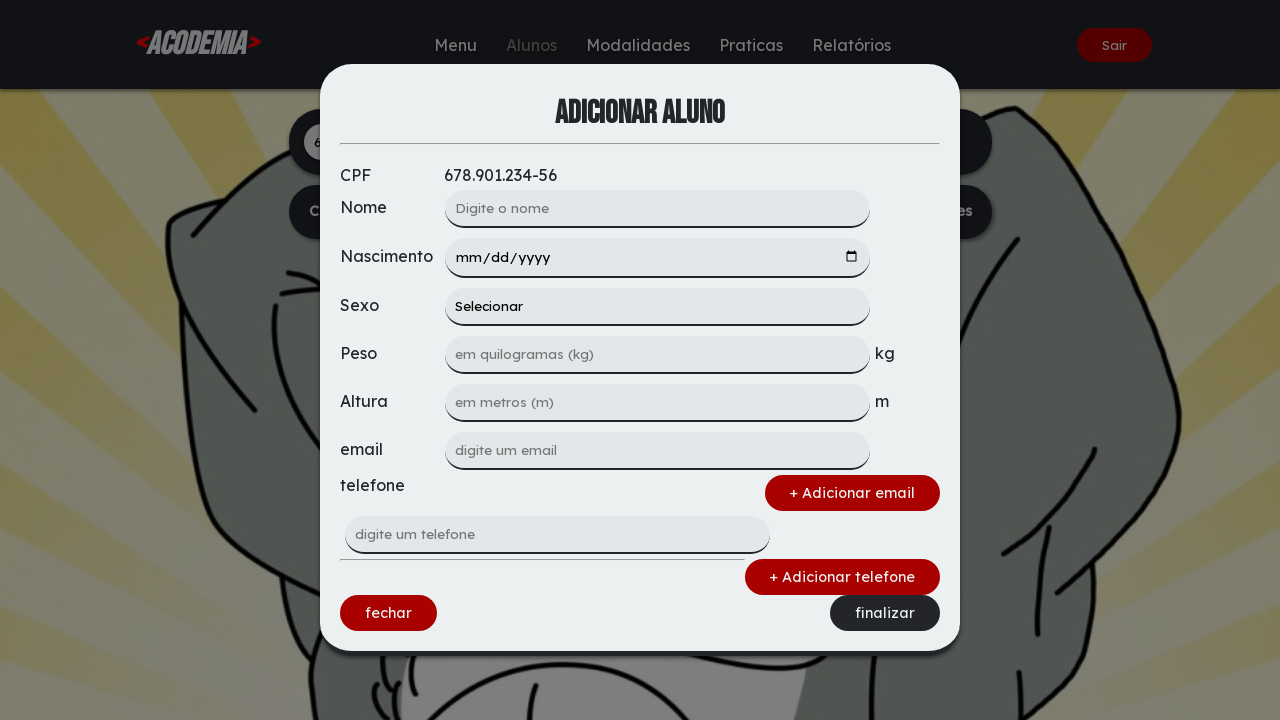

Form loaded and weight field is visible
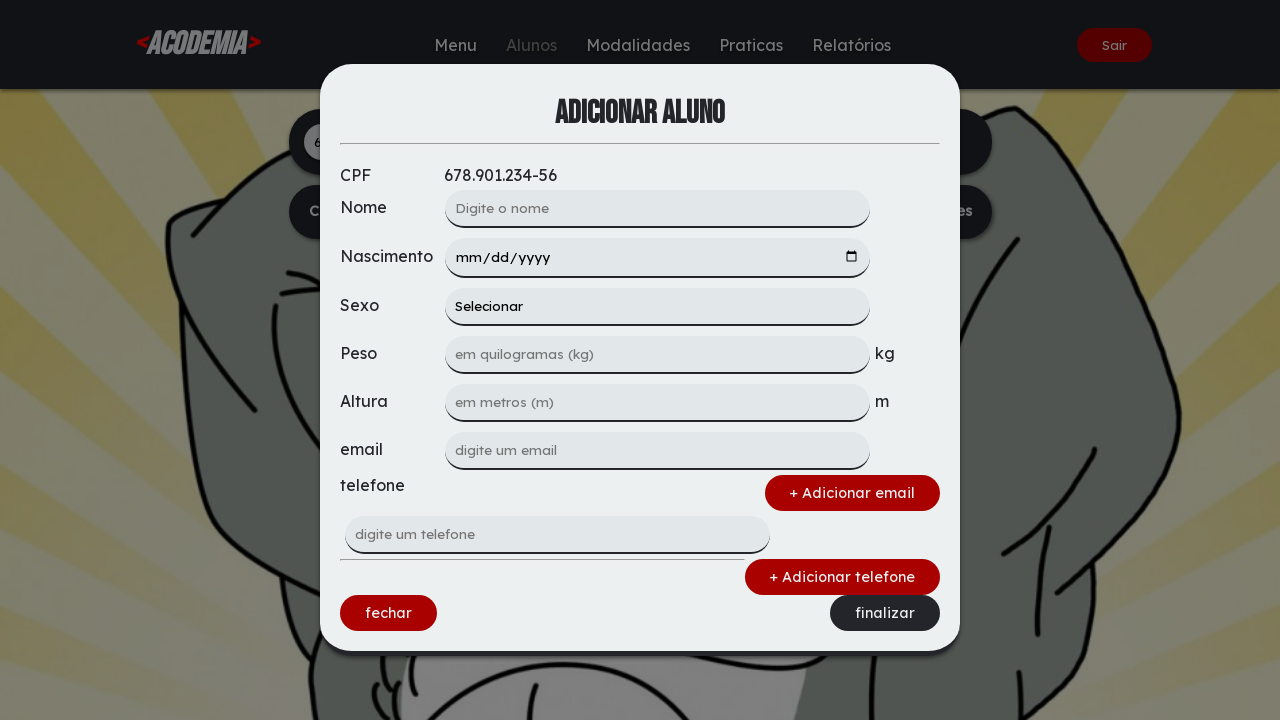

Filled weight field with '68' on xpath=/html/body/div[1]/div/form/input[3]
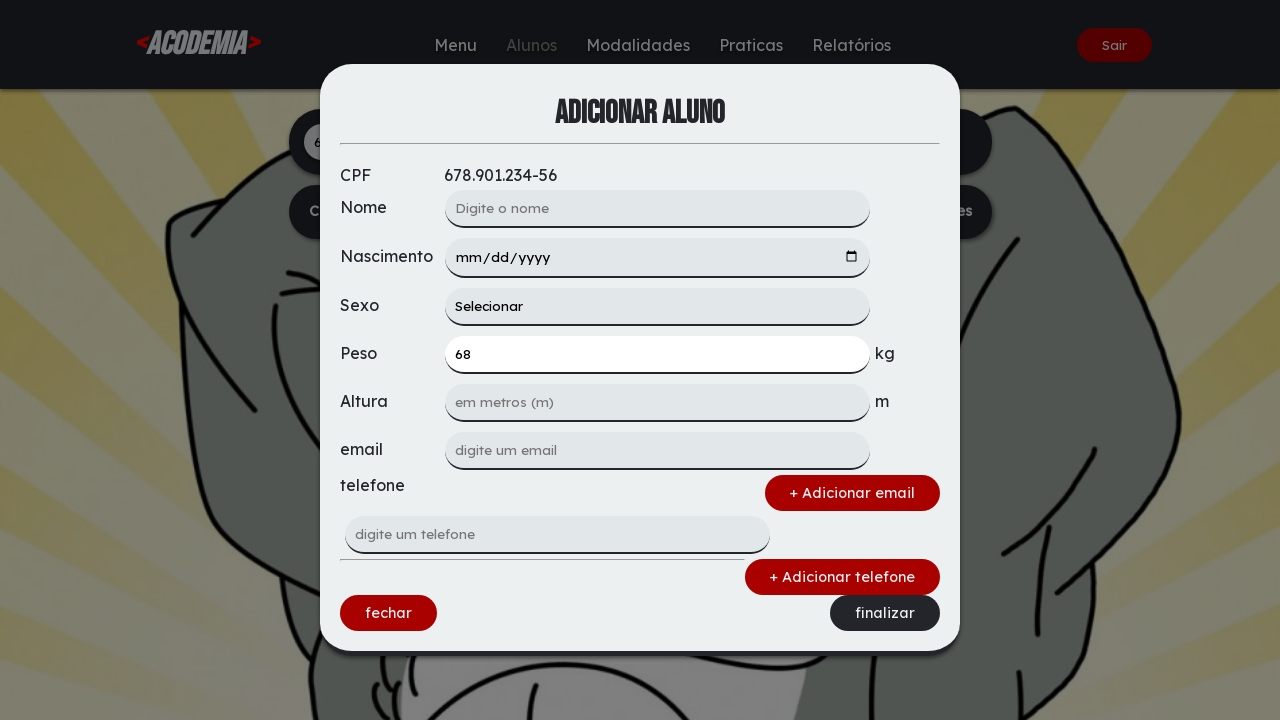

Filled height field with '1,80' on xpath=/html/body/div[1]/div/form/input[4]
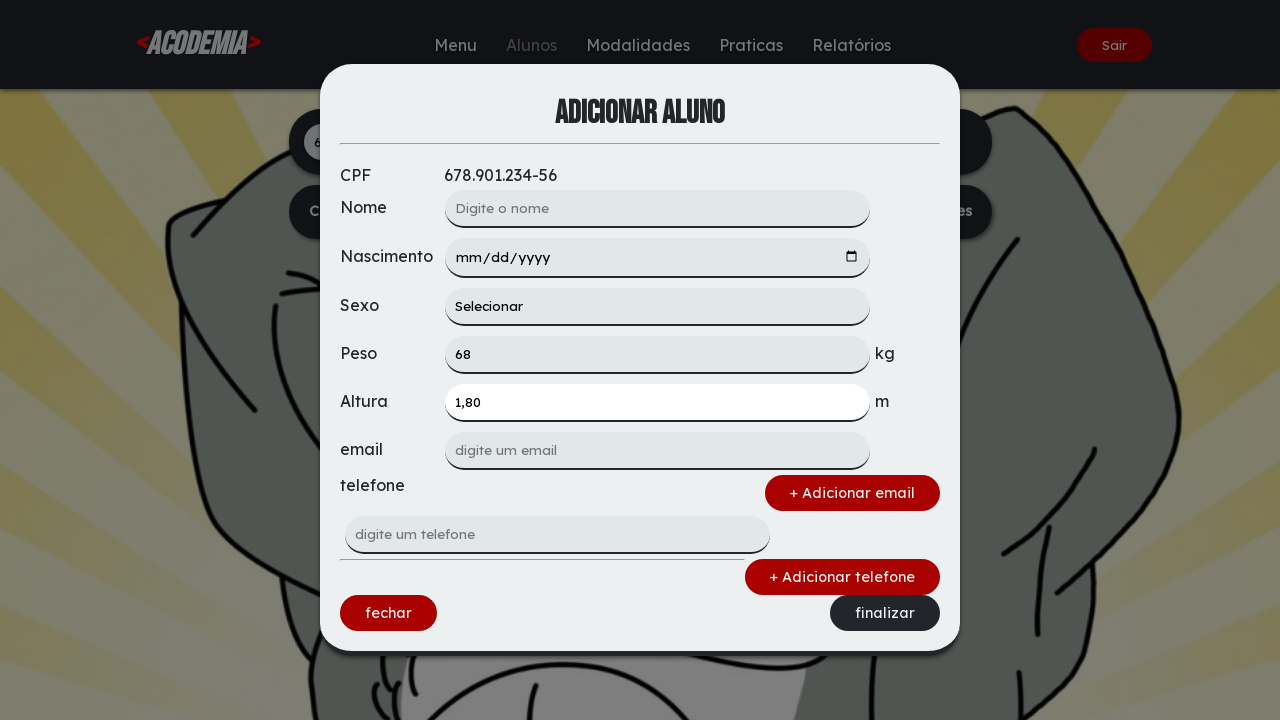

Clicked Finalize button to submit student data at (885, 613) on xpath=/html/body/div[1]/div/form/div[3]/a[2]
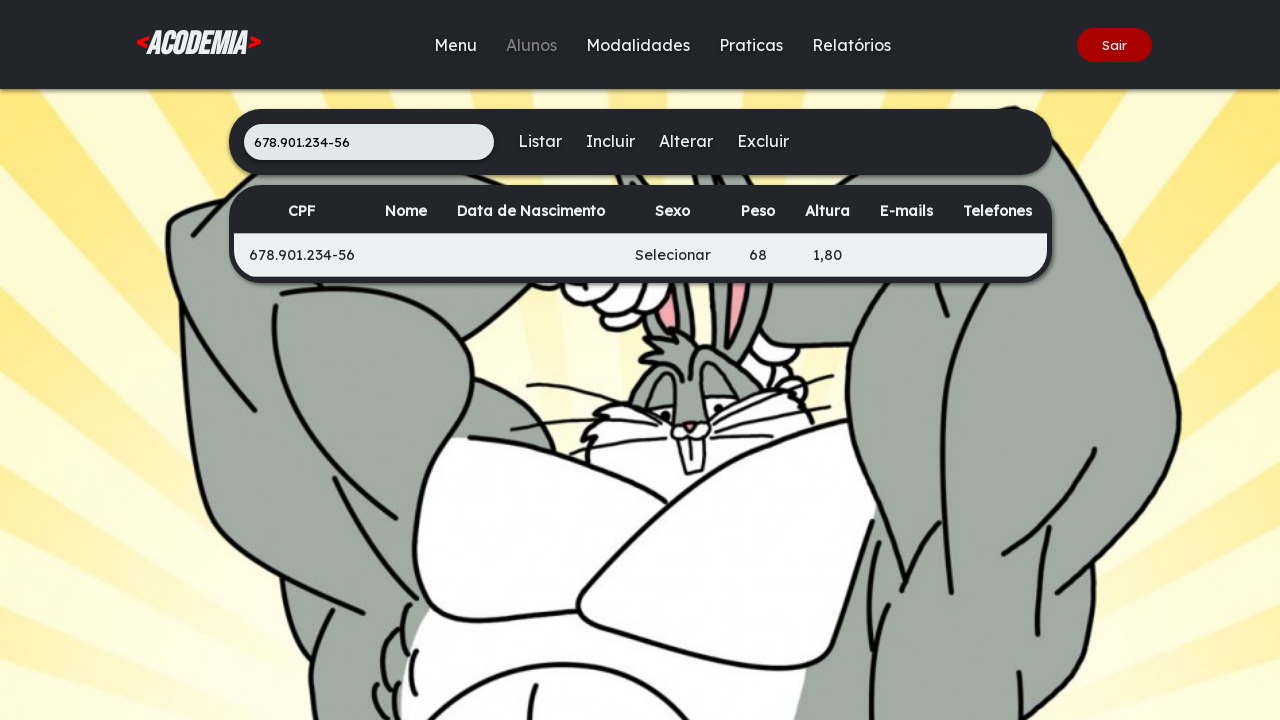

Clicked List button to view student list at (540, 141) on xpath=/html/body/div[2]/main/div[1]/ul/li[2]/a
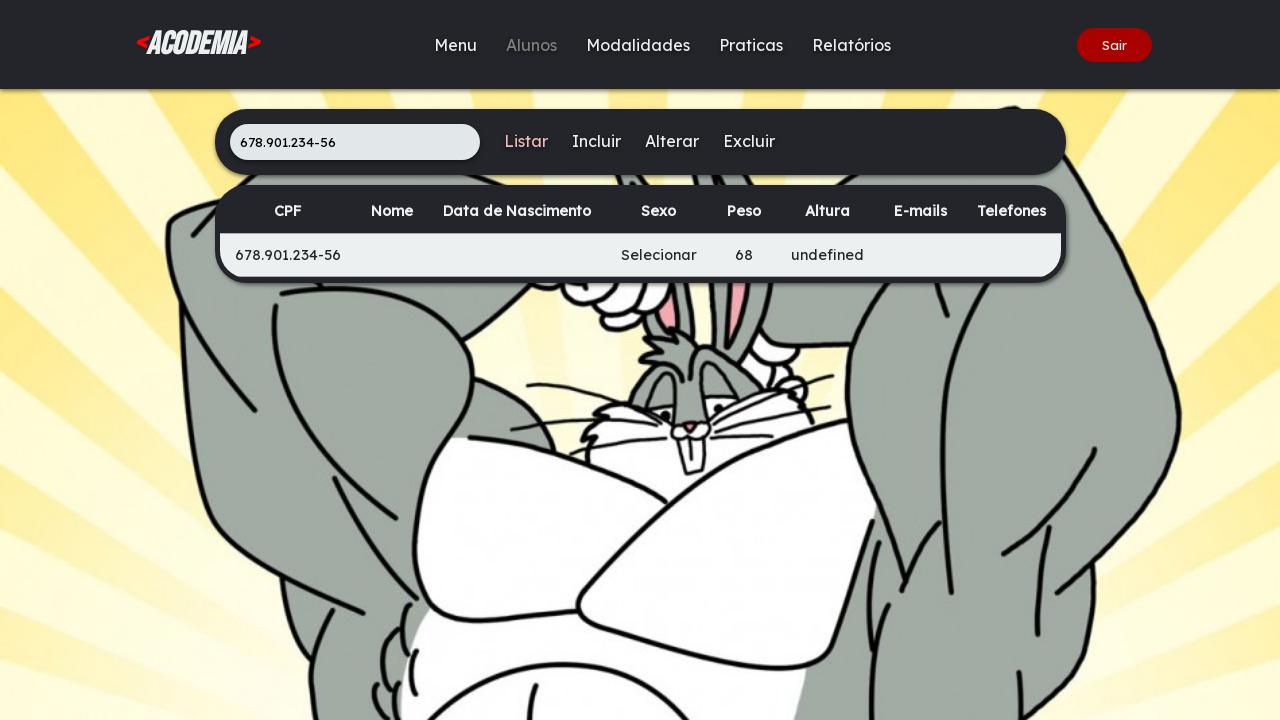

Set viewport to 1920x1080 for responsive design testing
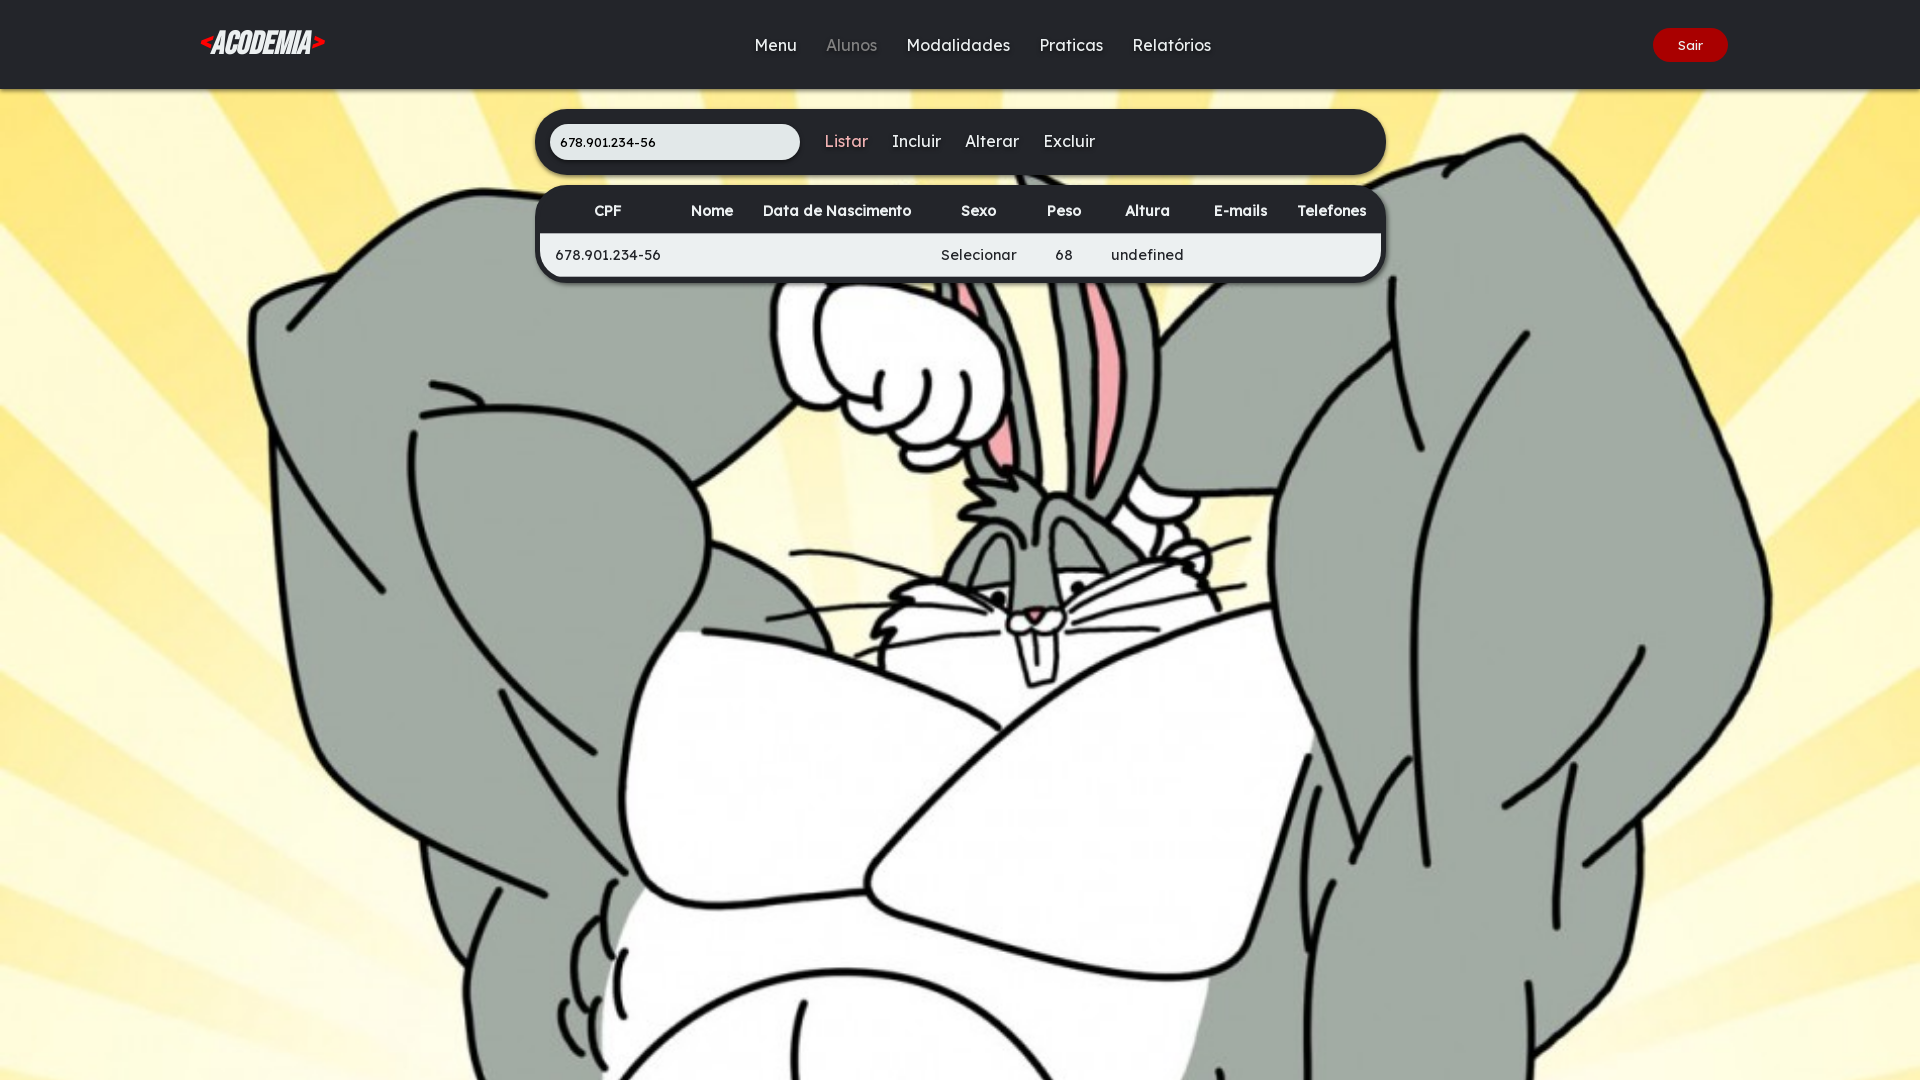

Verified height field is visible at 1920x1080 resolution
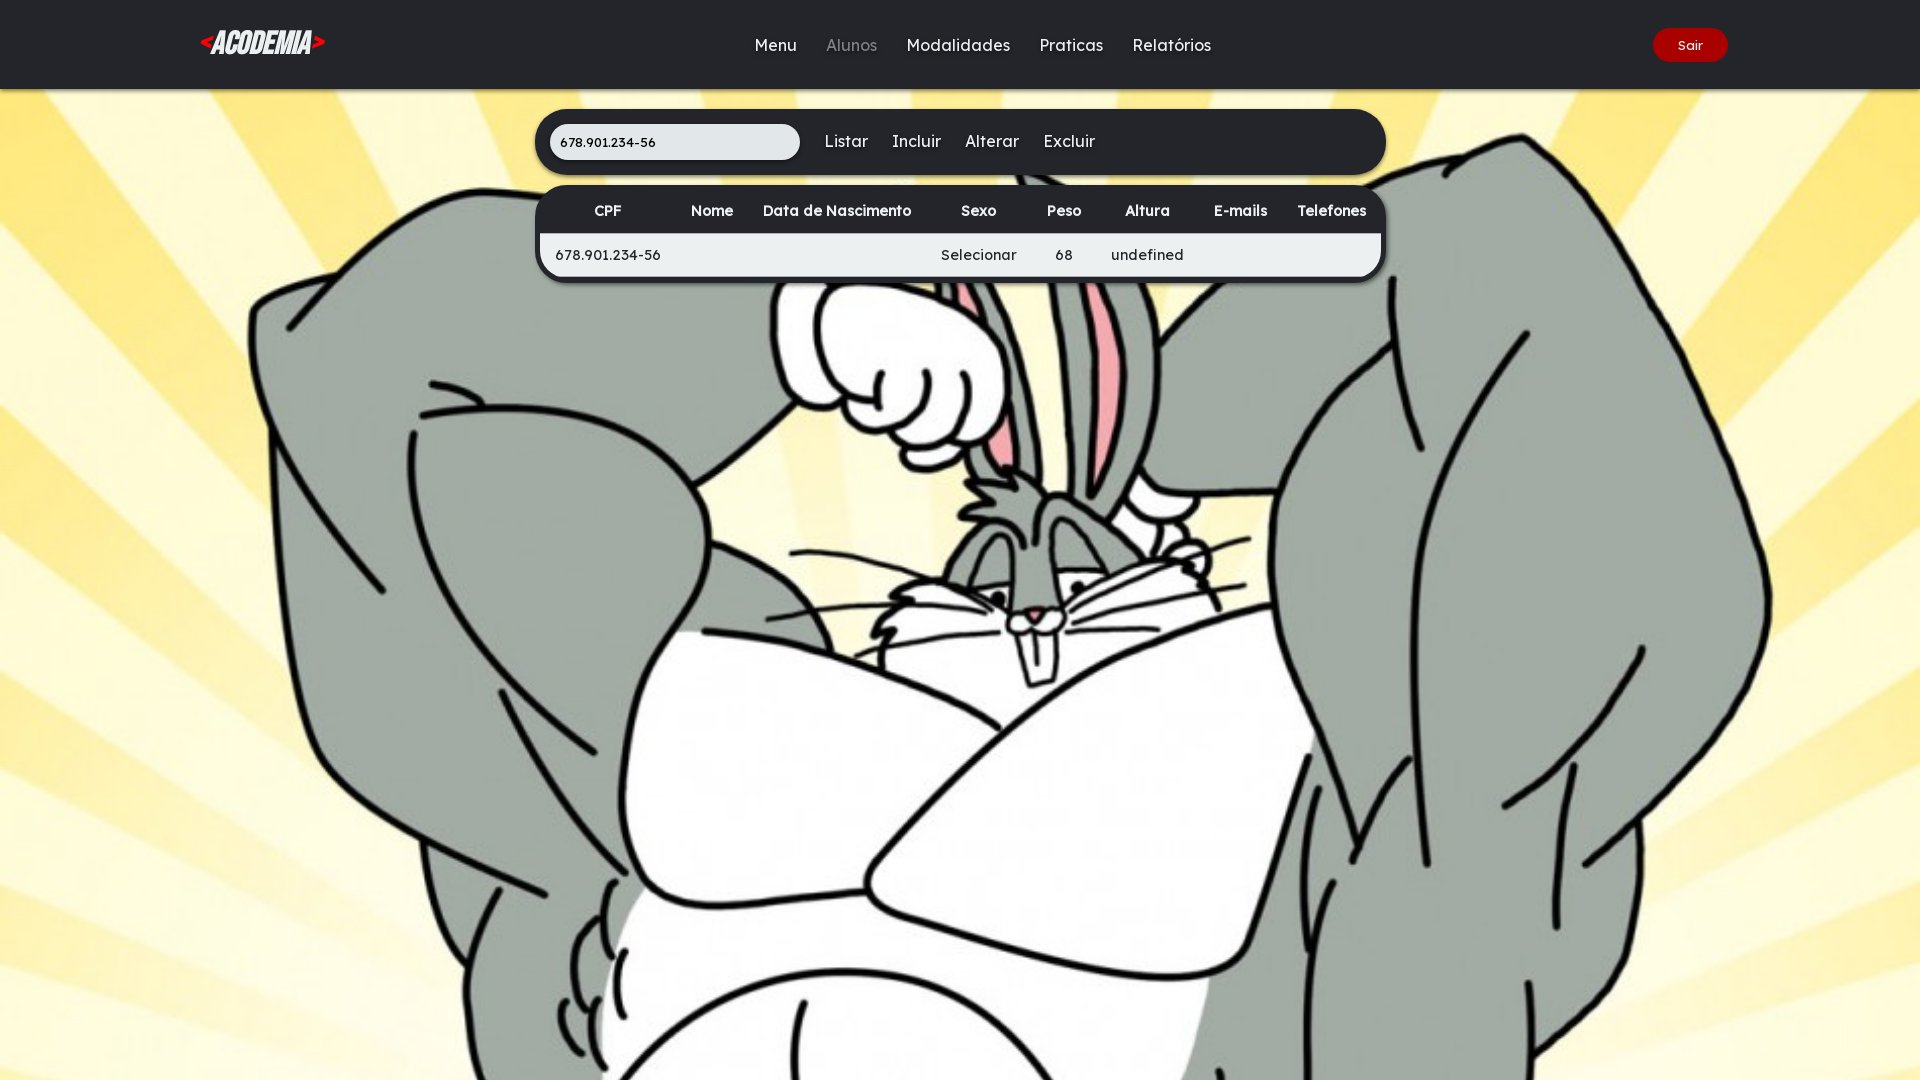

Set viewport to 1024x768 for responsive design testing
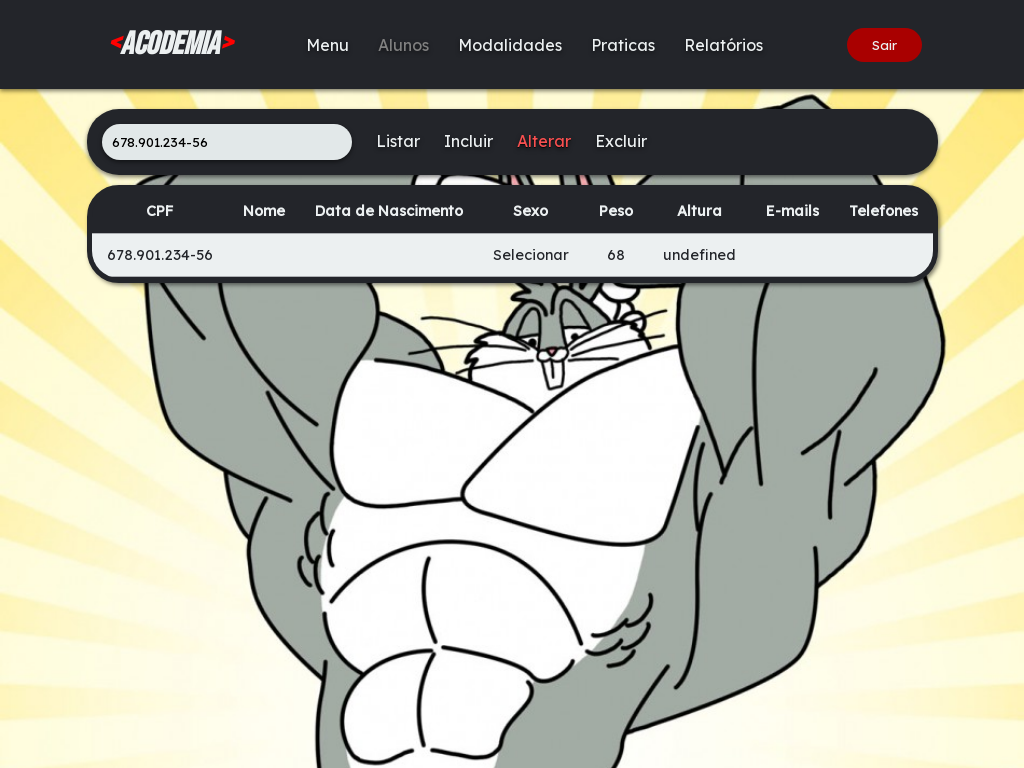

Verified height field is visible at 1024x768 resolution
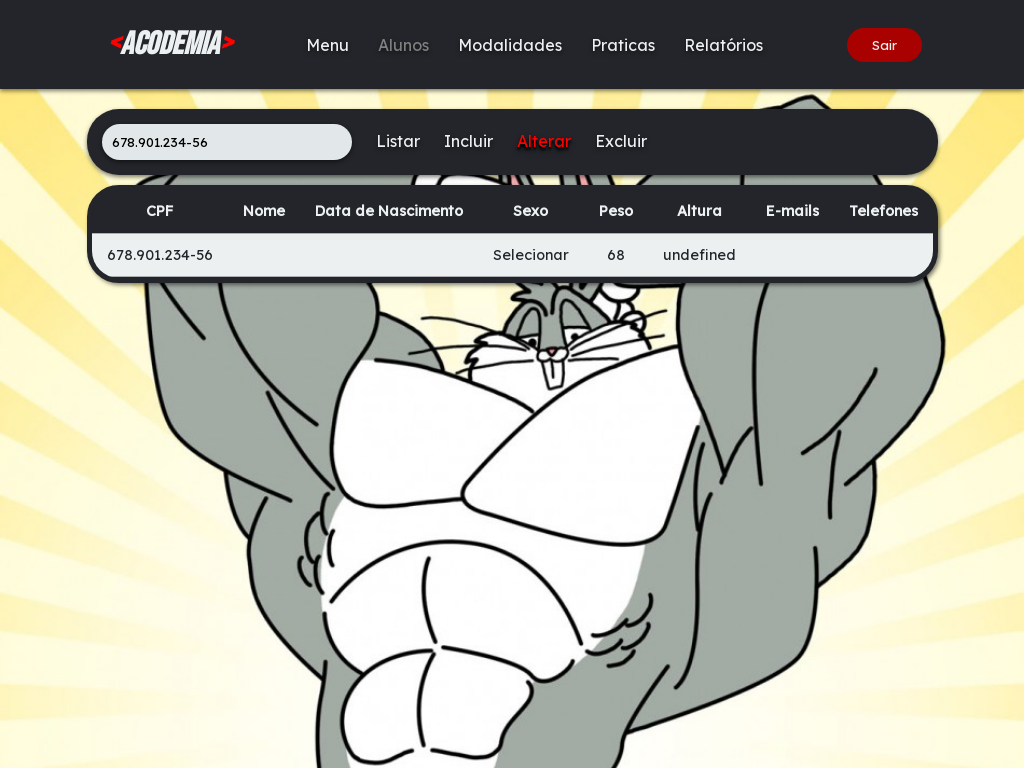

Set viewport to 768x1024 for responsive design testing
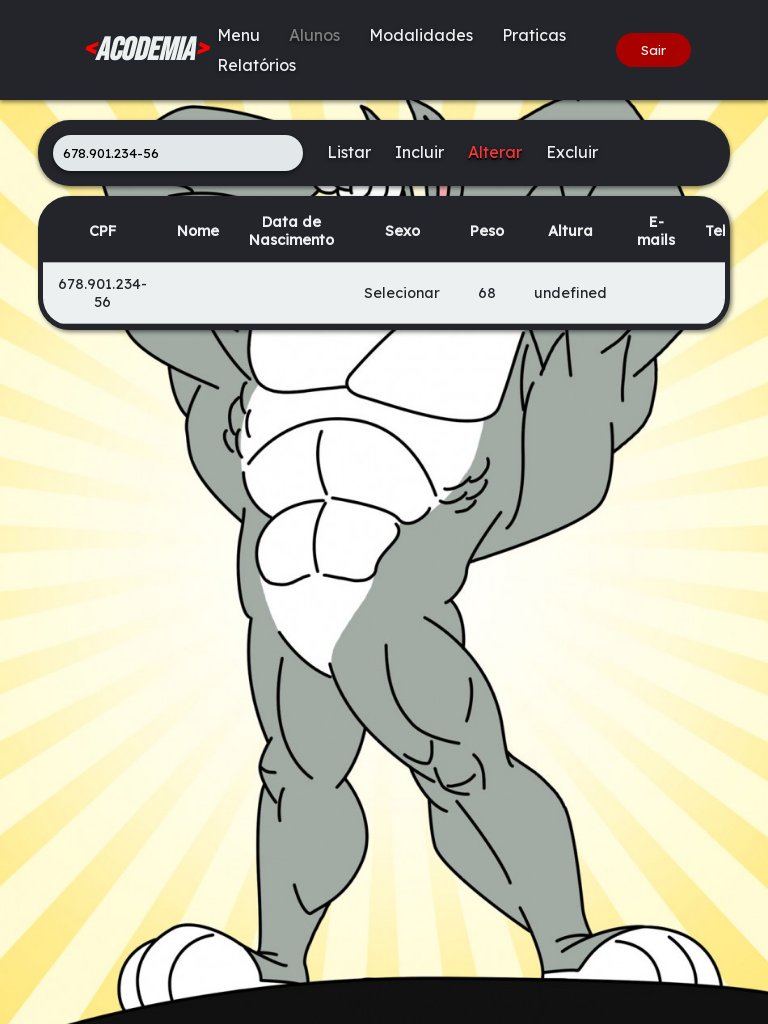

Verified height field is visible at 768x1024 resolution
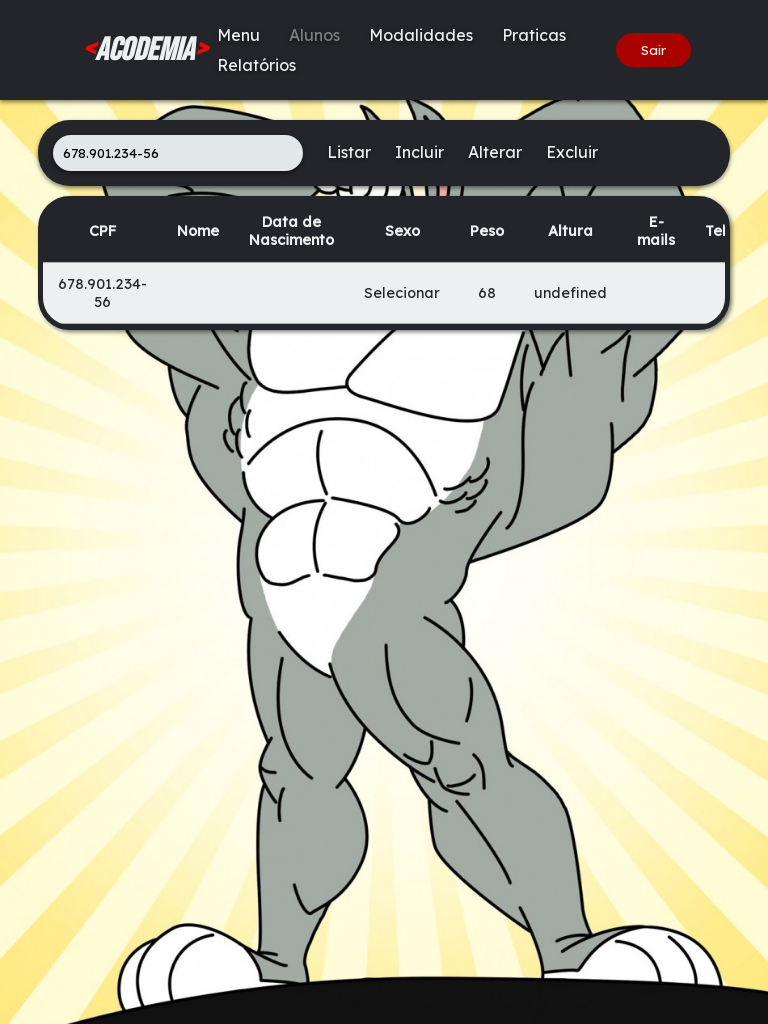

Set viewport to 375x812 for responsive design testing
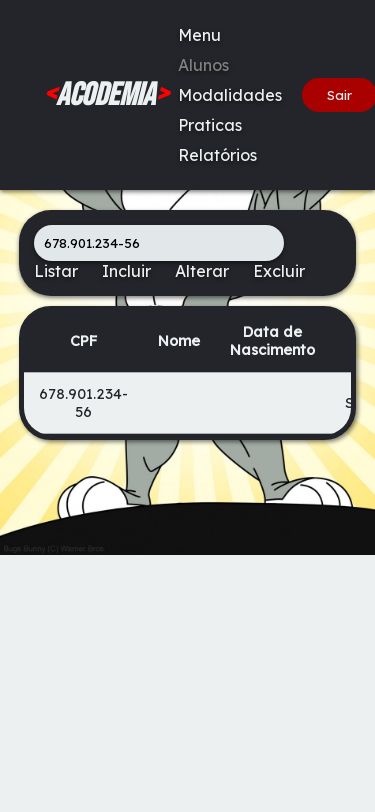

Verified height field is visible at 375x812 resolution
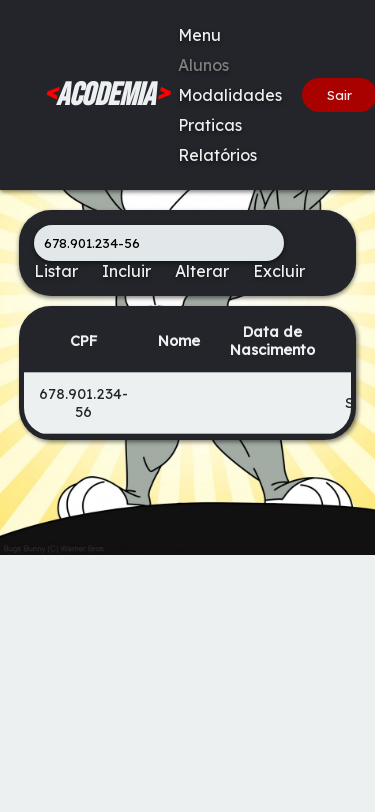

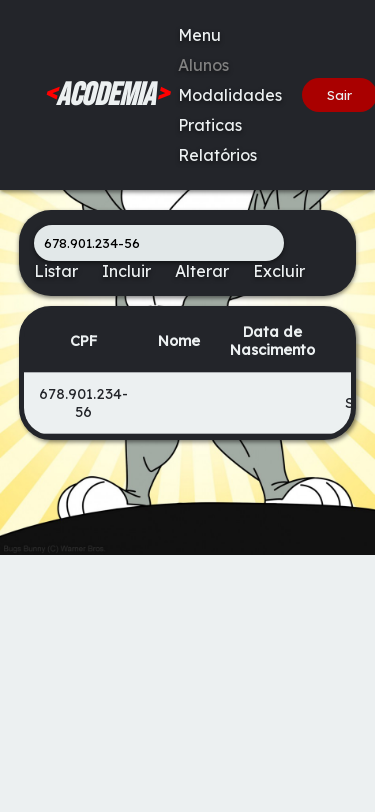